Tests XPath contains() function by locating elements with text and attributes, then filling the last name field

Starting URL: https://demoqa.com/automation-practice-form

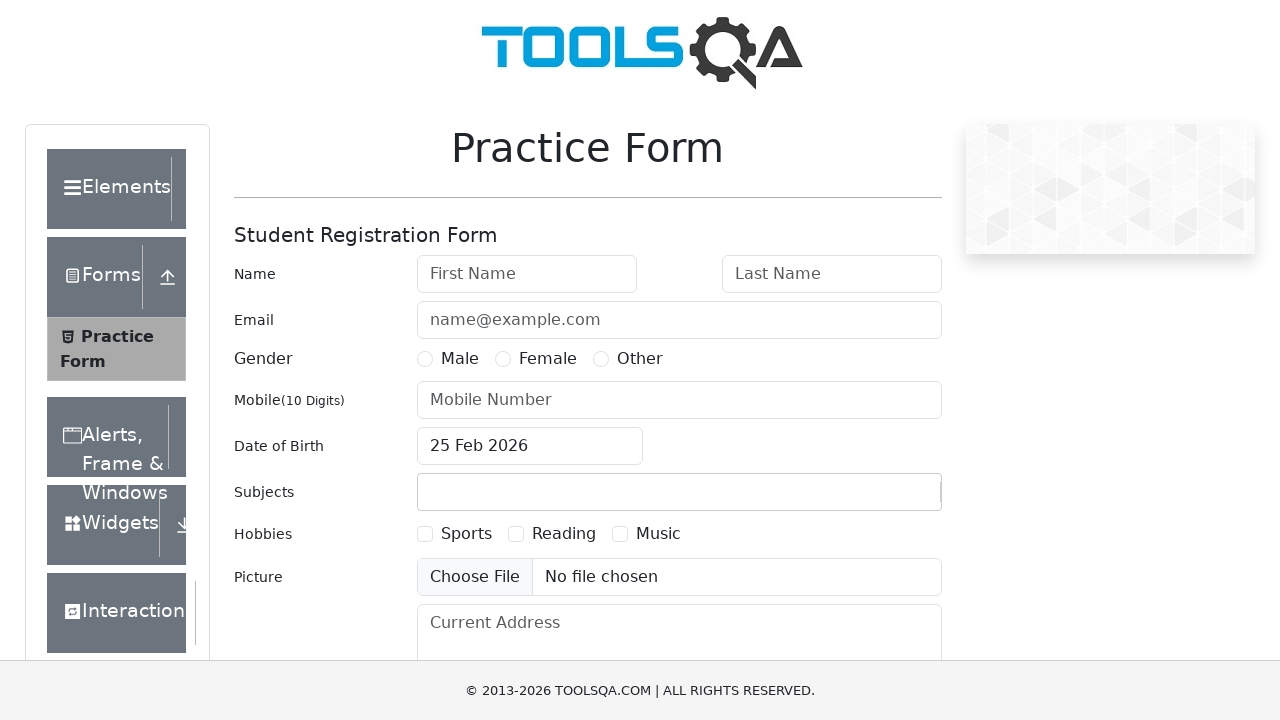

Located element containing text 'Name' using XPath contains()
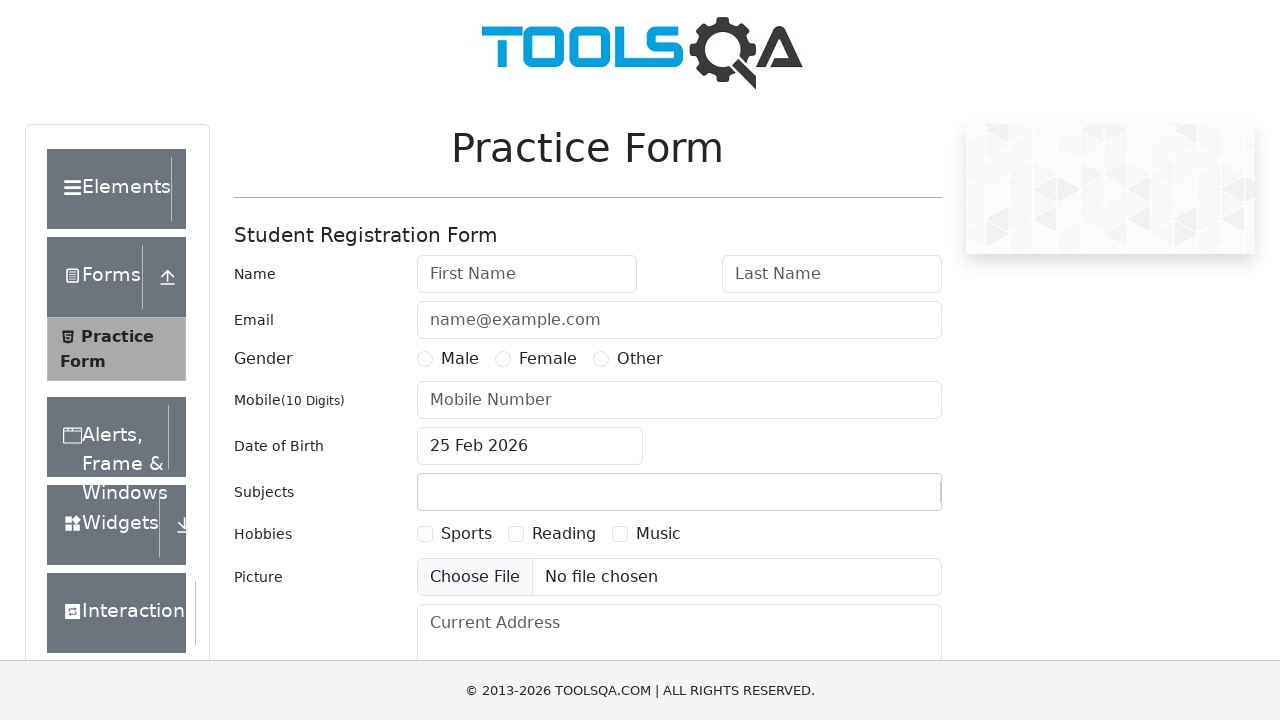

Printed text content of located element
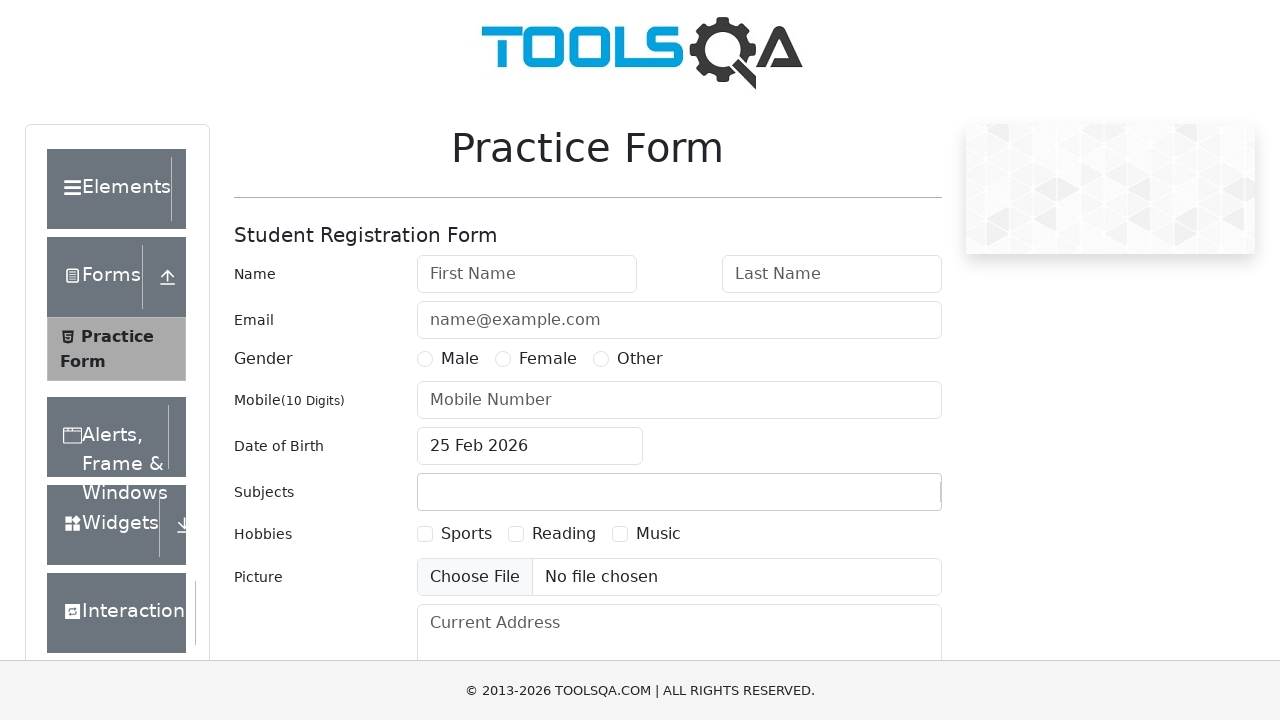

Filled last name field with 'Williams' using XPath contains() on id attribute on //*[contains(@id,'lastName')]
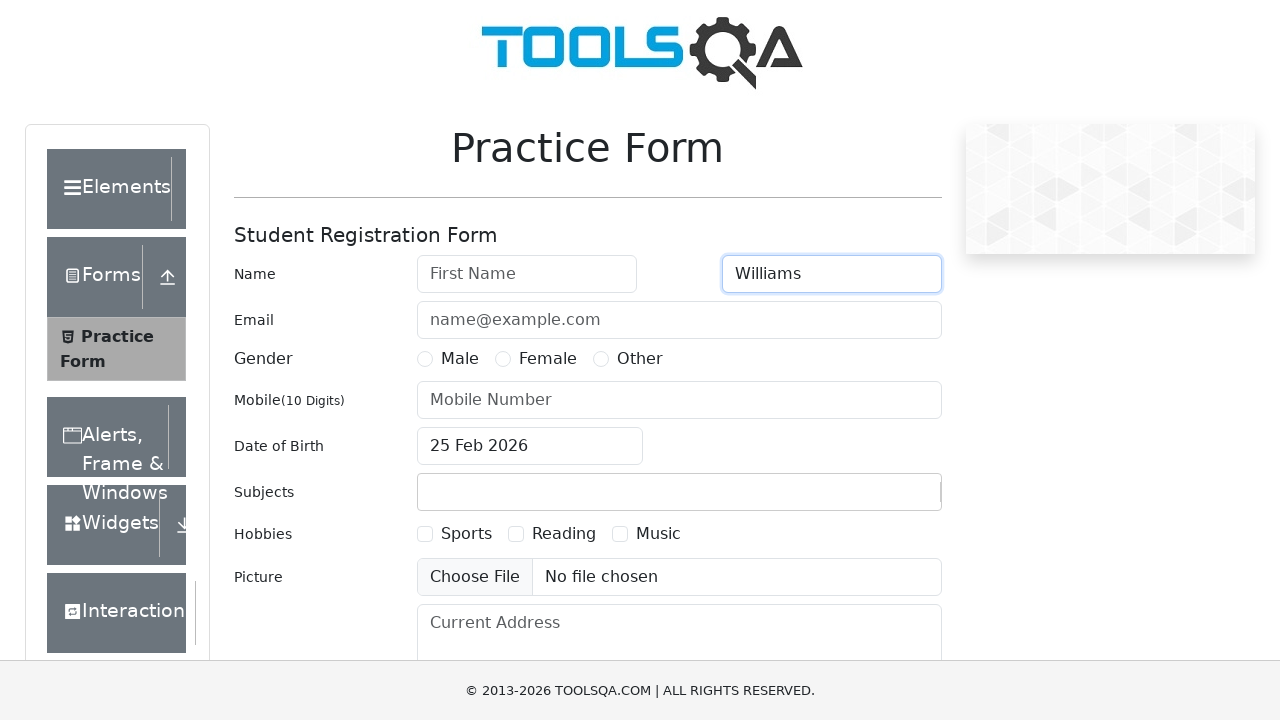

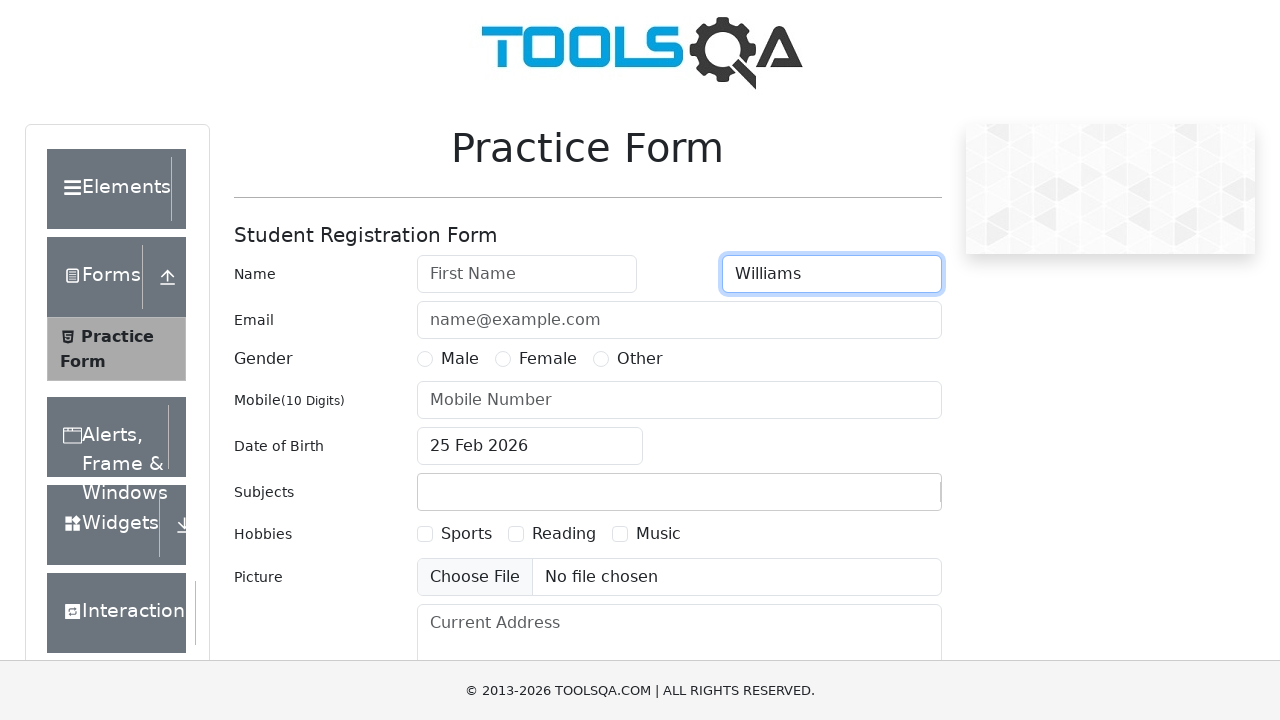